Tests table calculation functionality by scrolling to a fixed header table, extracting values from cells, summing them up, and verifying the total matches the displayed amount

Starting URL: https://rahulshettyacademy.com/AutomationPractice/

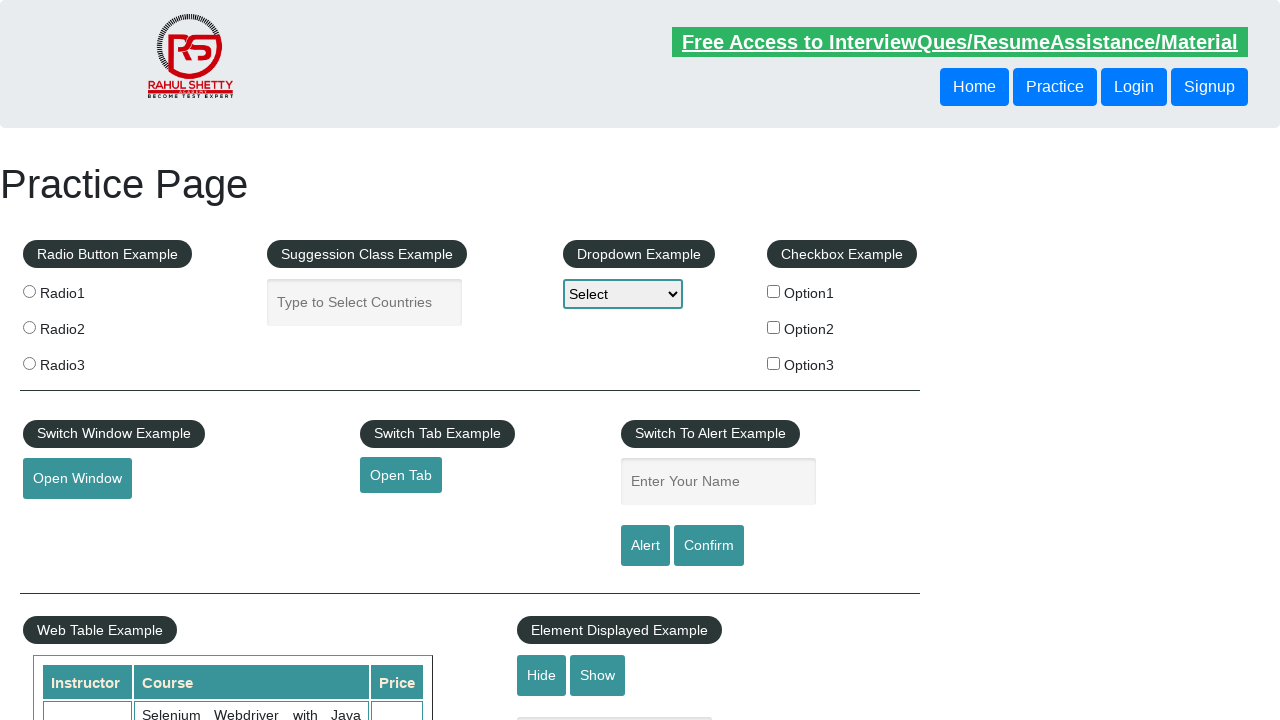

Navigated to AutomationPractice page
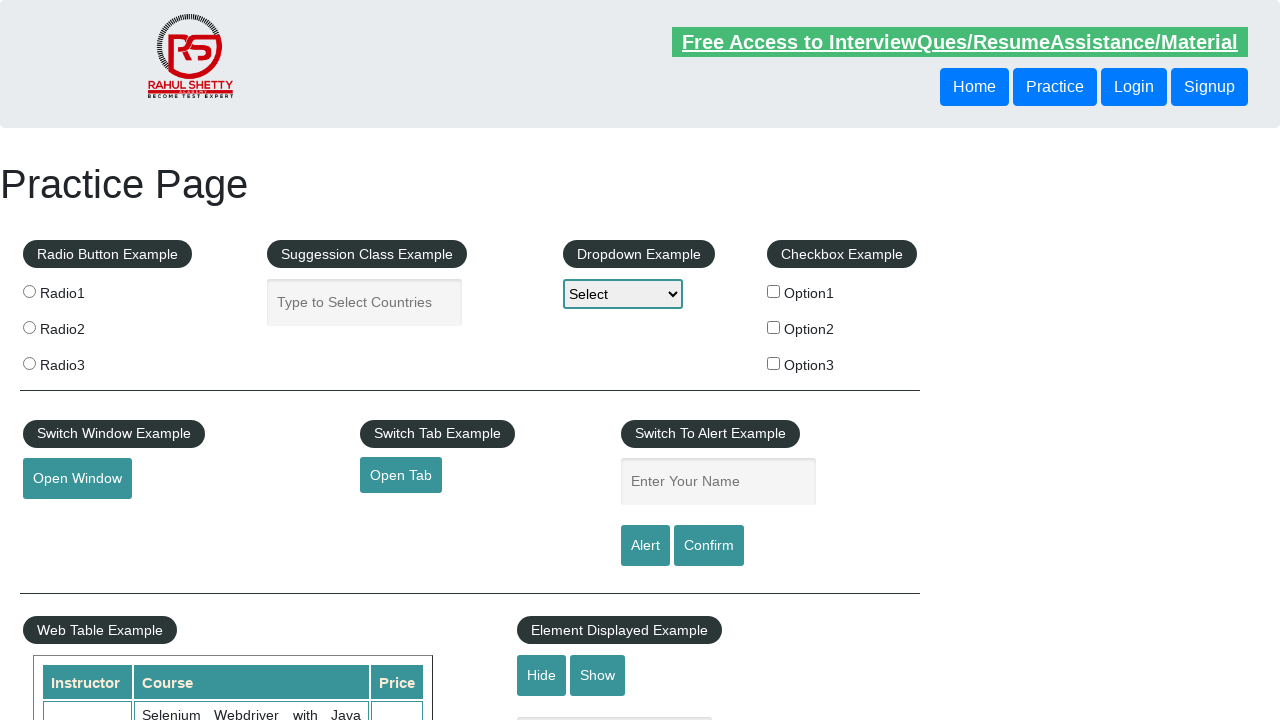

Scrolled down 500px to reveal table
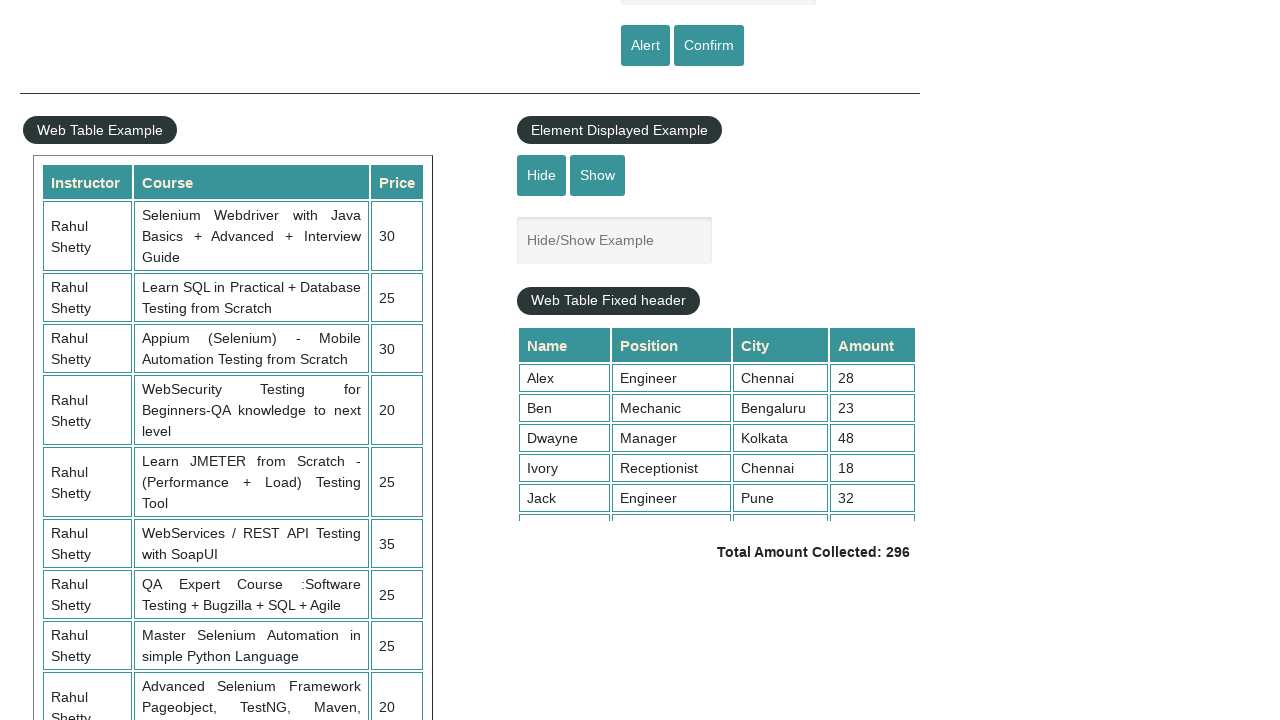

Scrolled within fixed header table by 500px
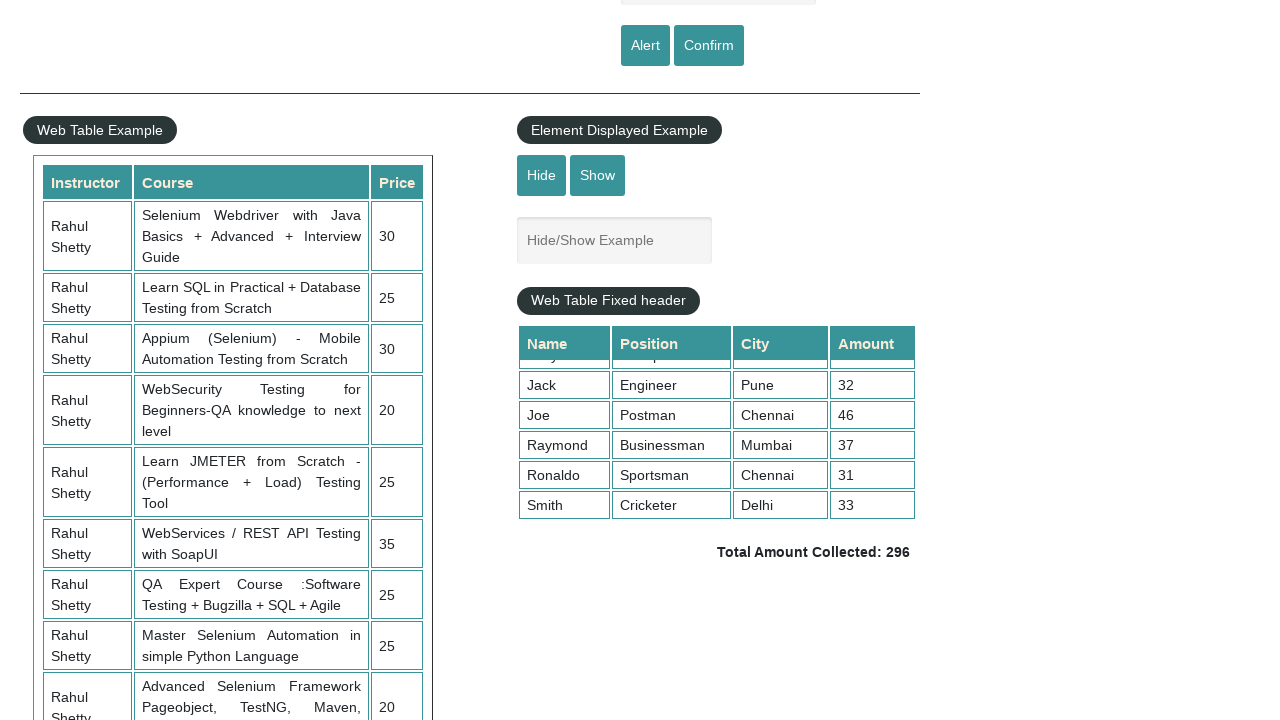

Extracted 9 values from 4th column of table
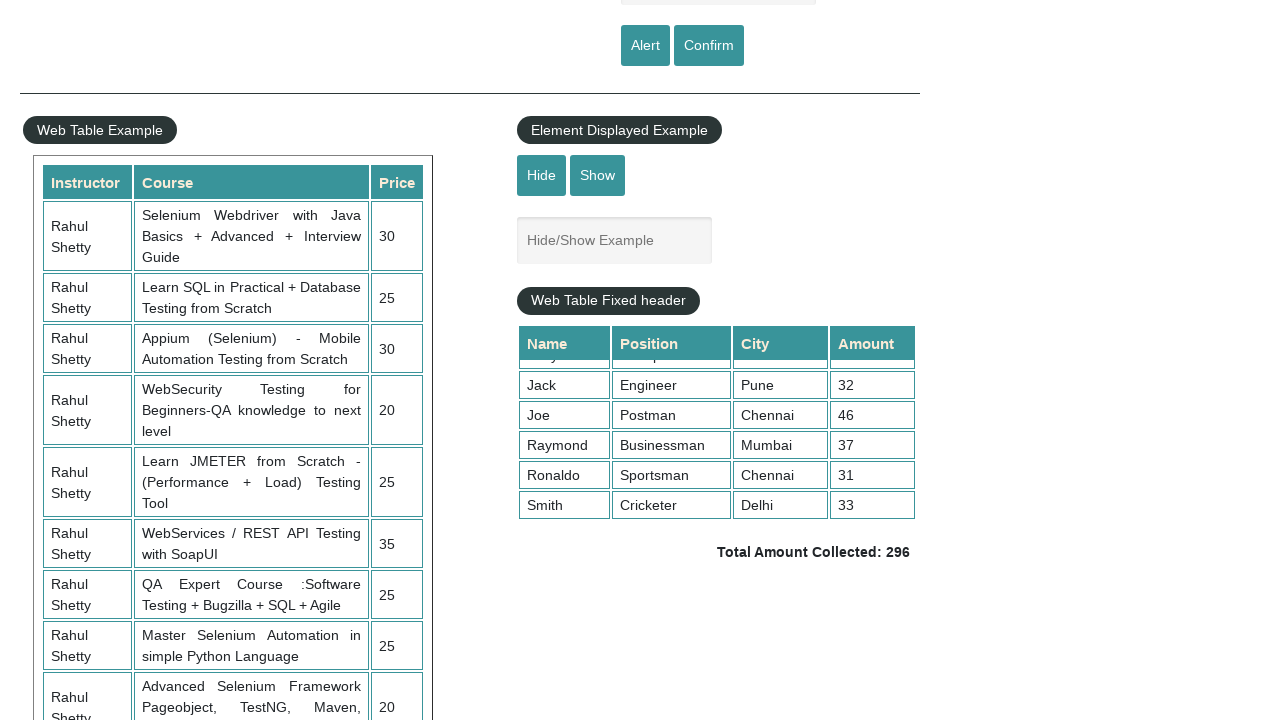

Calculated sum of all values: 296
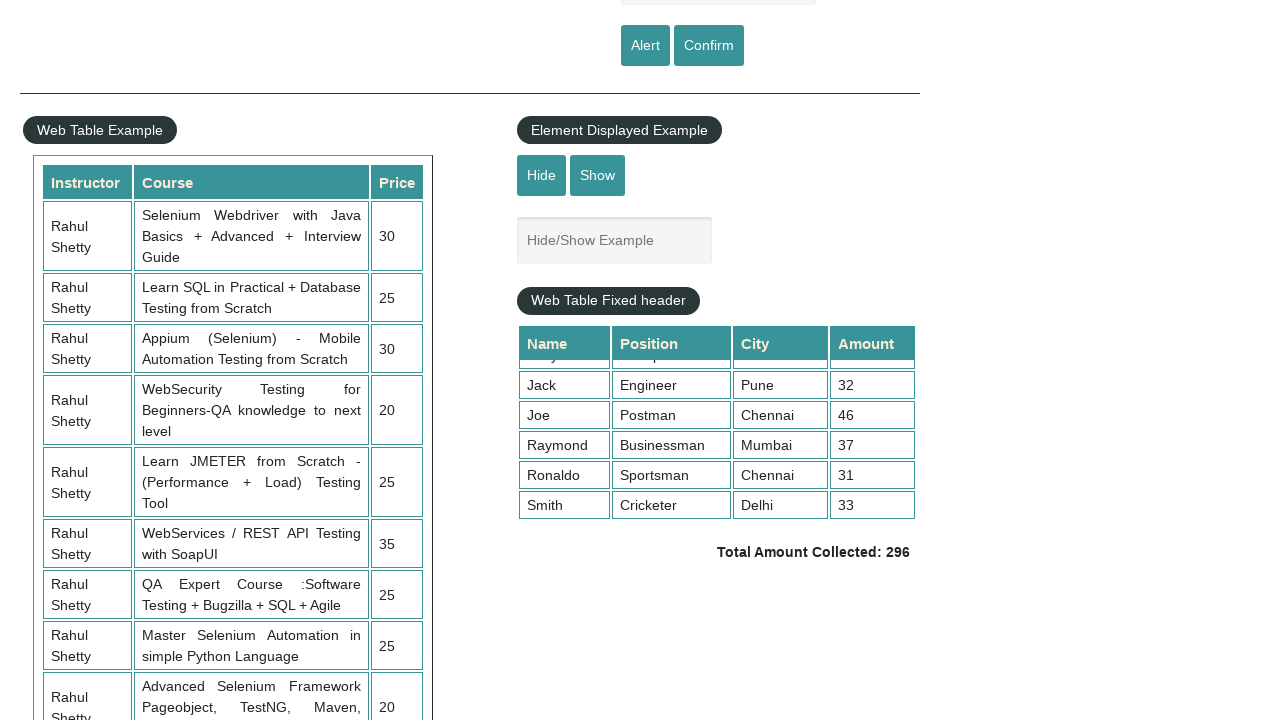

Retrieved displayed total amount text:  Total Amount Collected: 296 
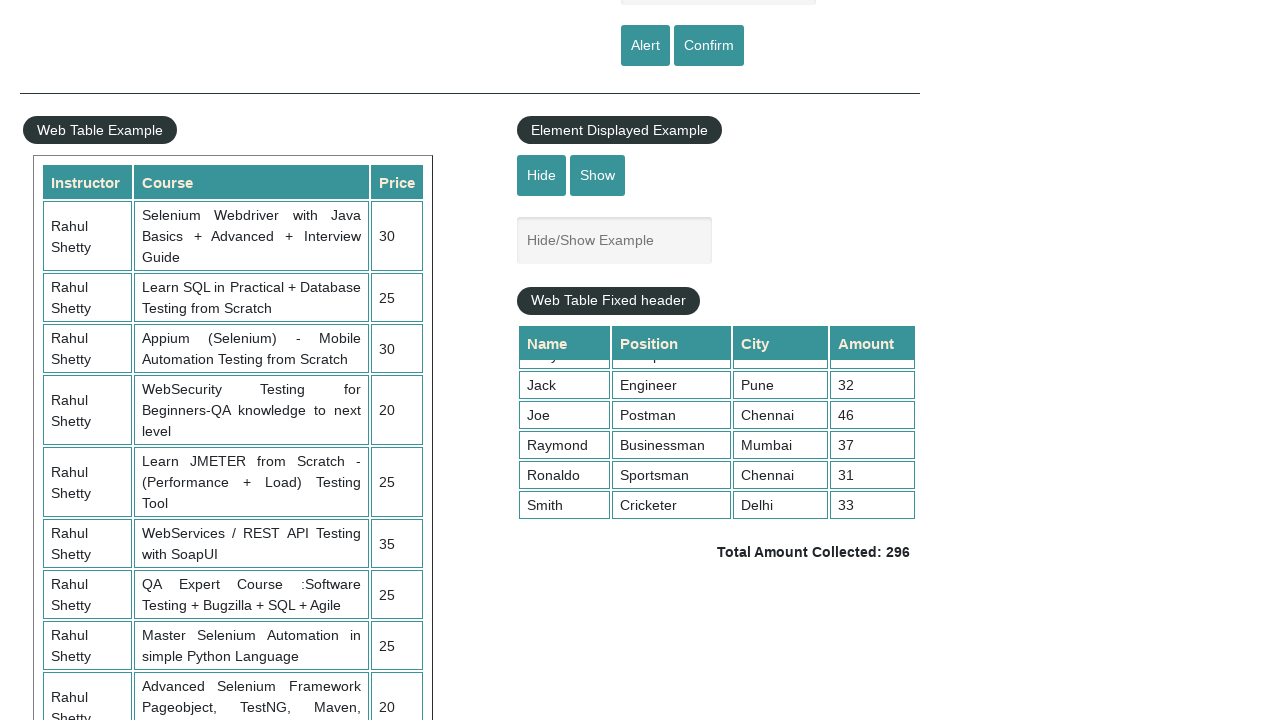

Parsed displayed total: 296
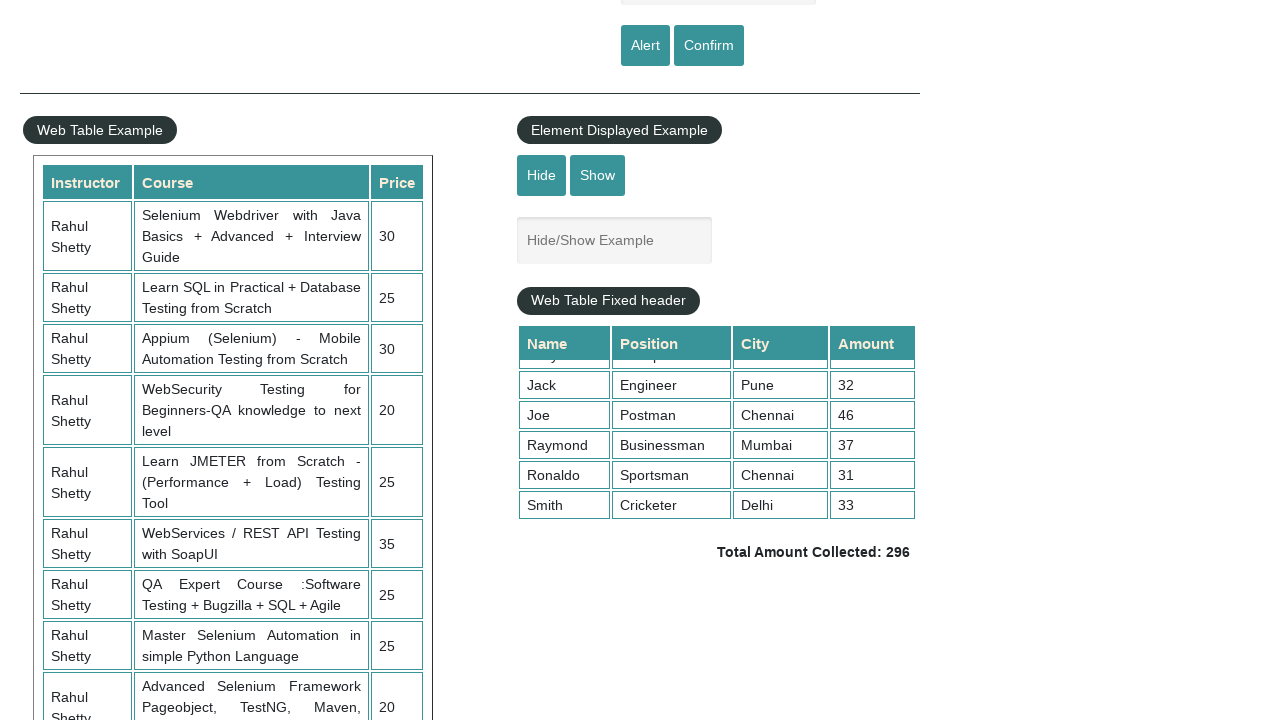

Verified calculated sum (296) matches displayed total (296)
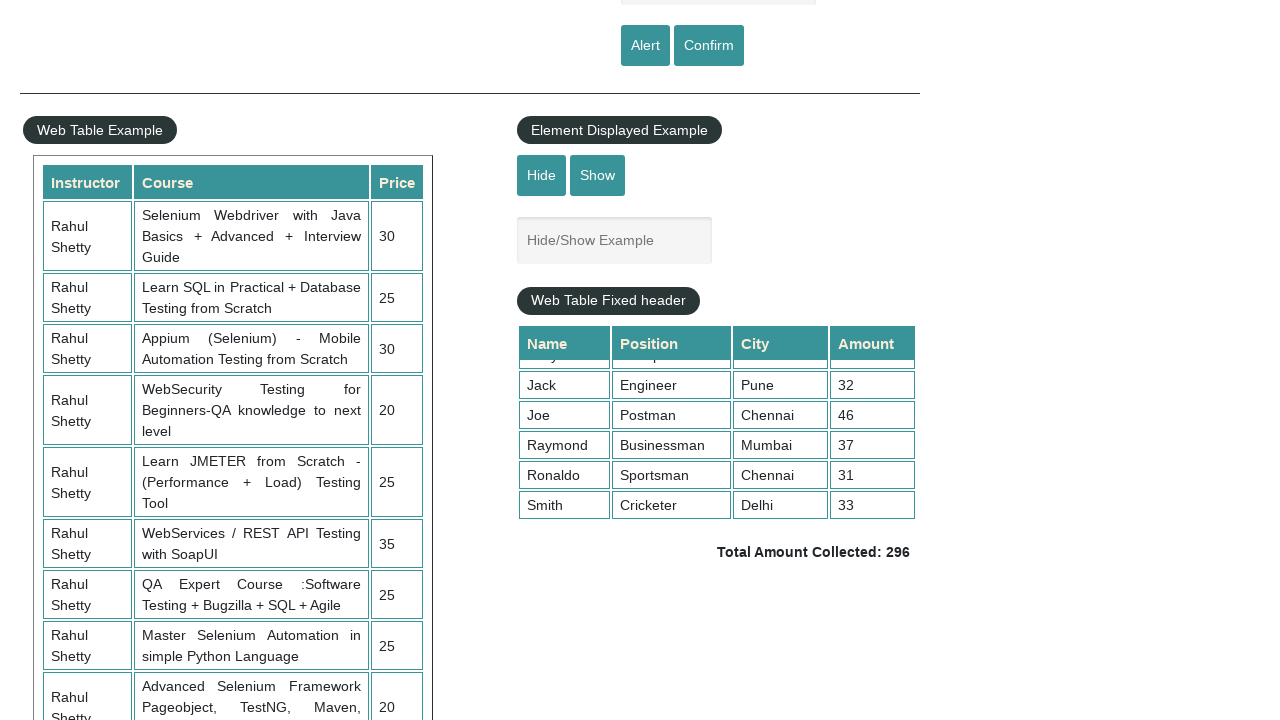

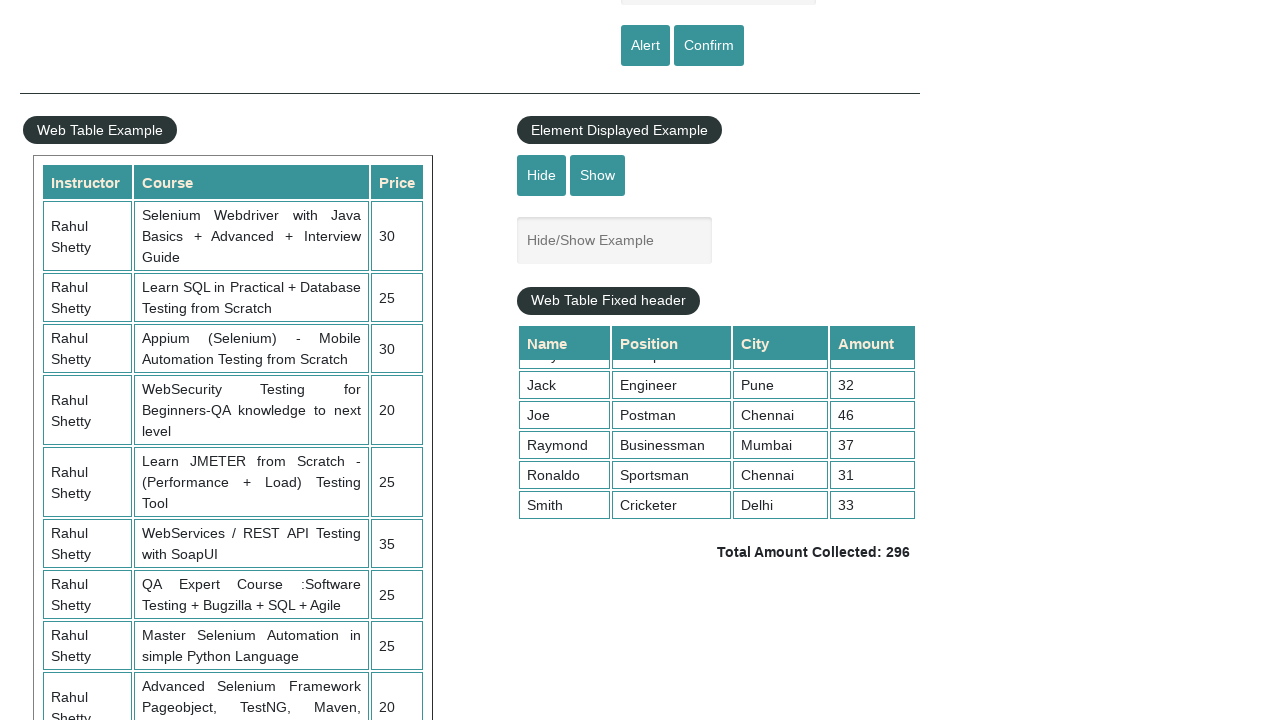